Tests multi-select dropdown functionality by selecting and deselecting various options using different methods

Starting URL: https://v1.training-support.net/selenium/selects

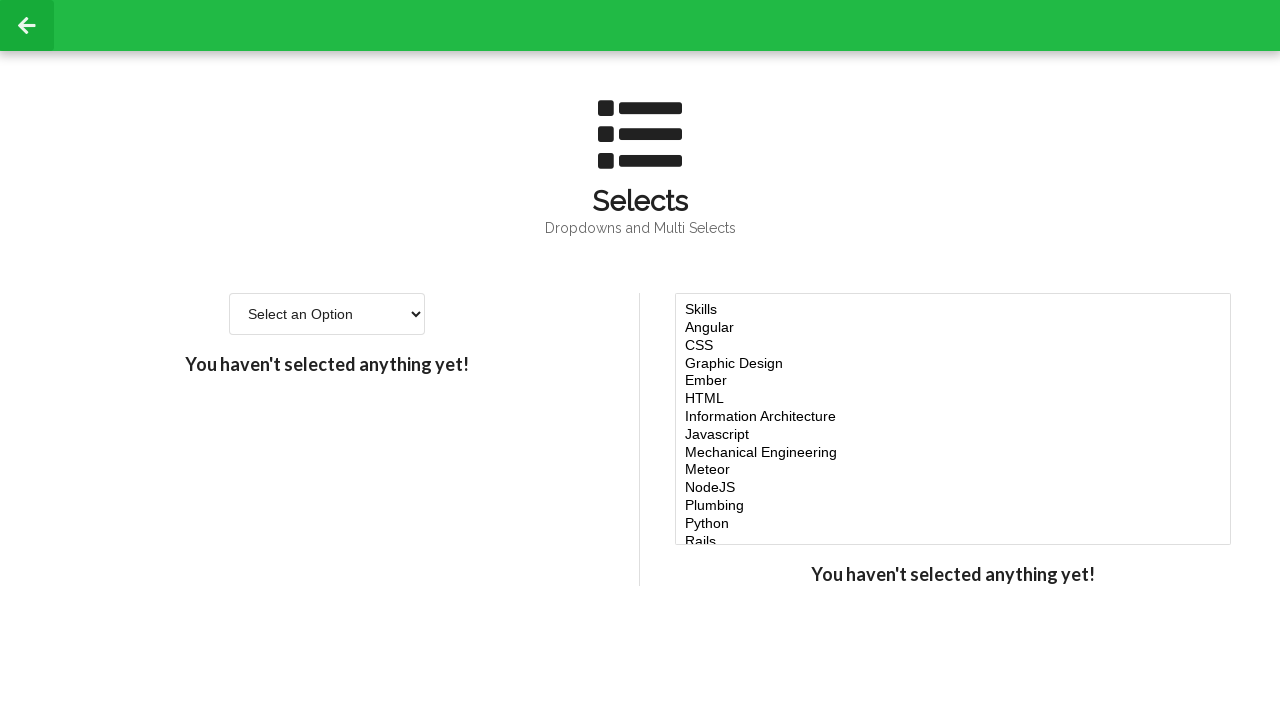

Located multi-select dropdown element
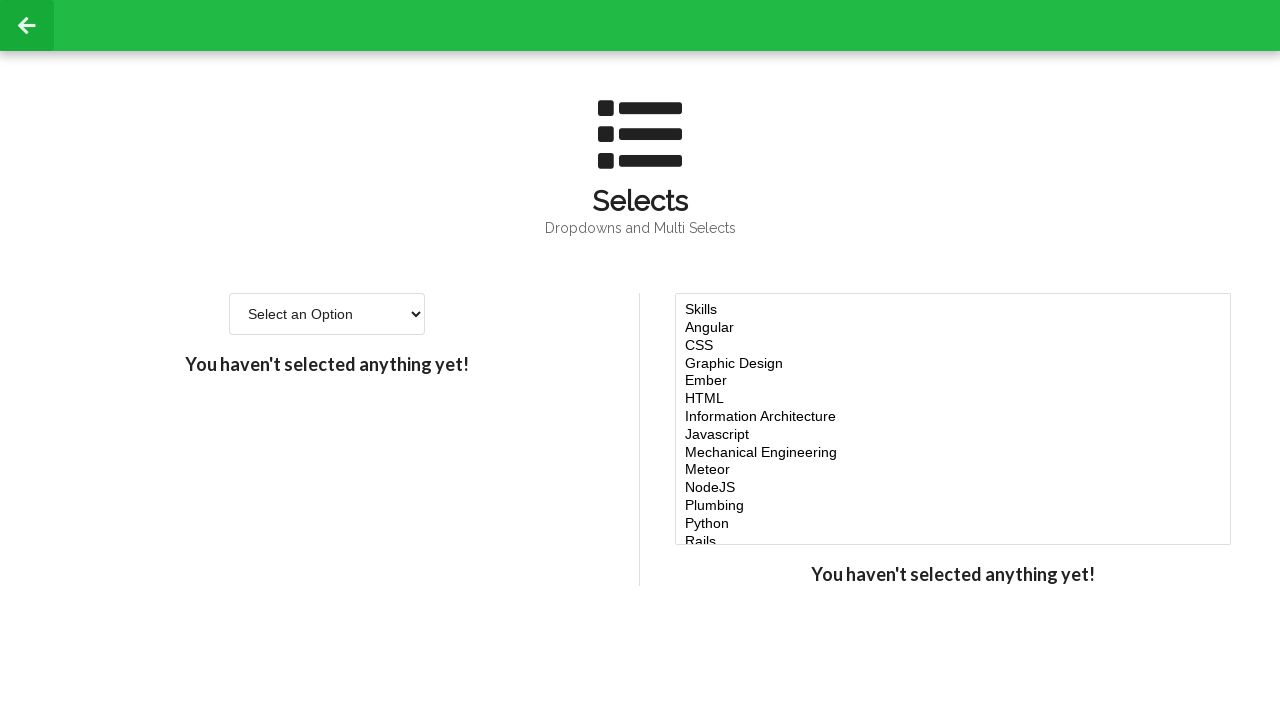

Selected 'Javascript' option by visible text on #multi-select
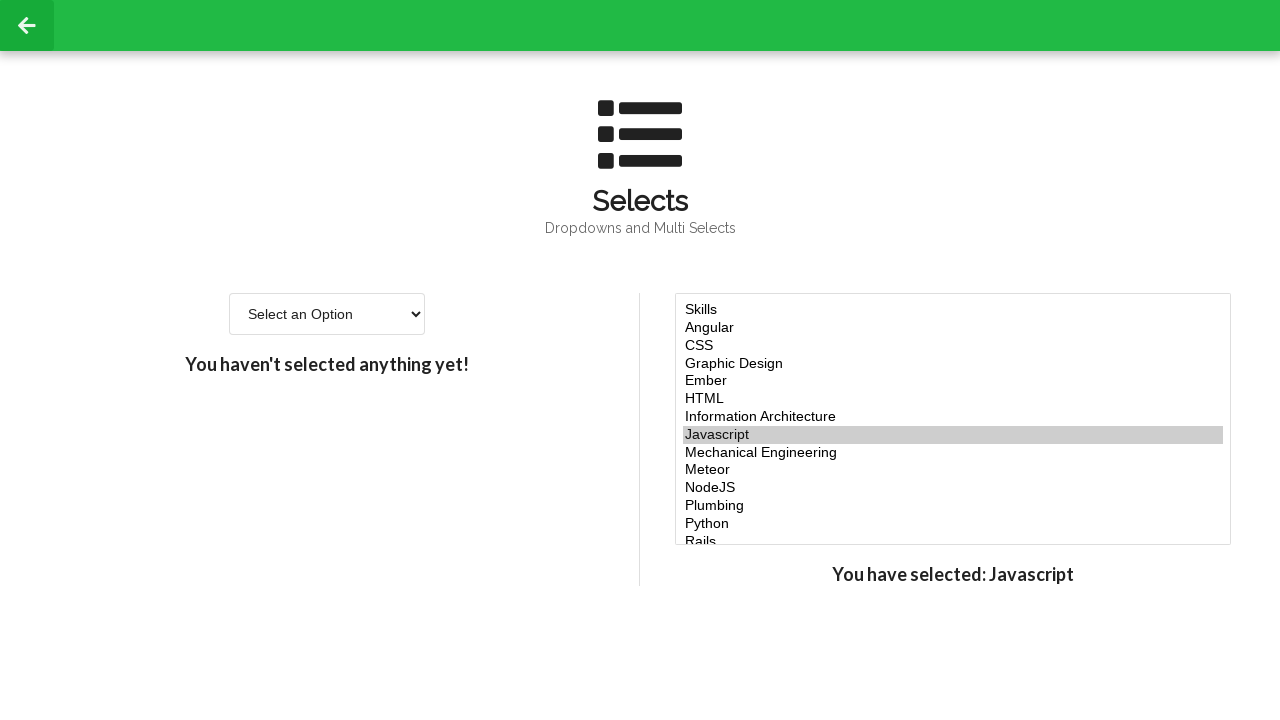

Retrieved all available options from dropdown
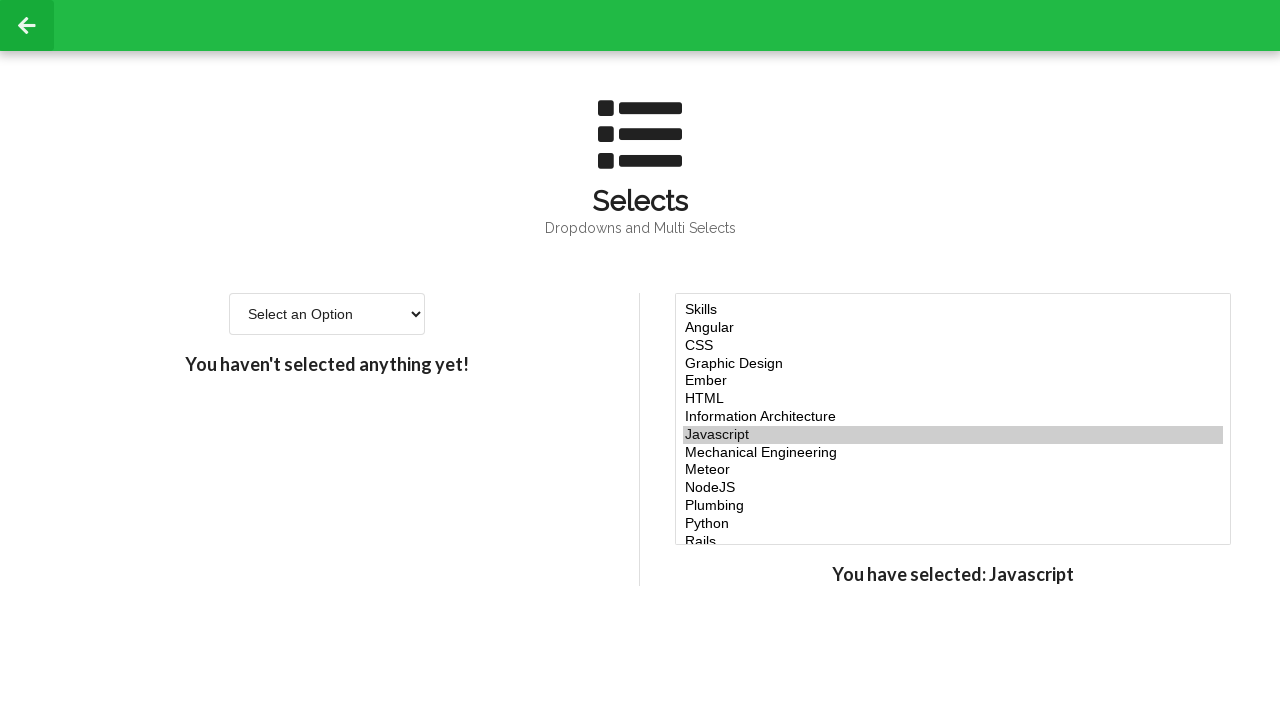

Selected option at index 4 on #multi-select
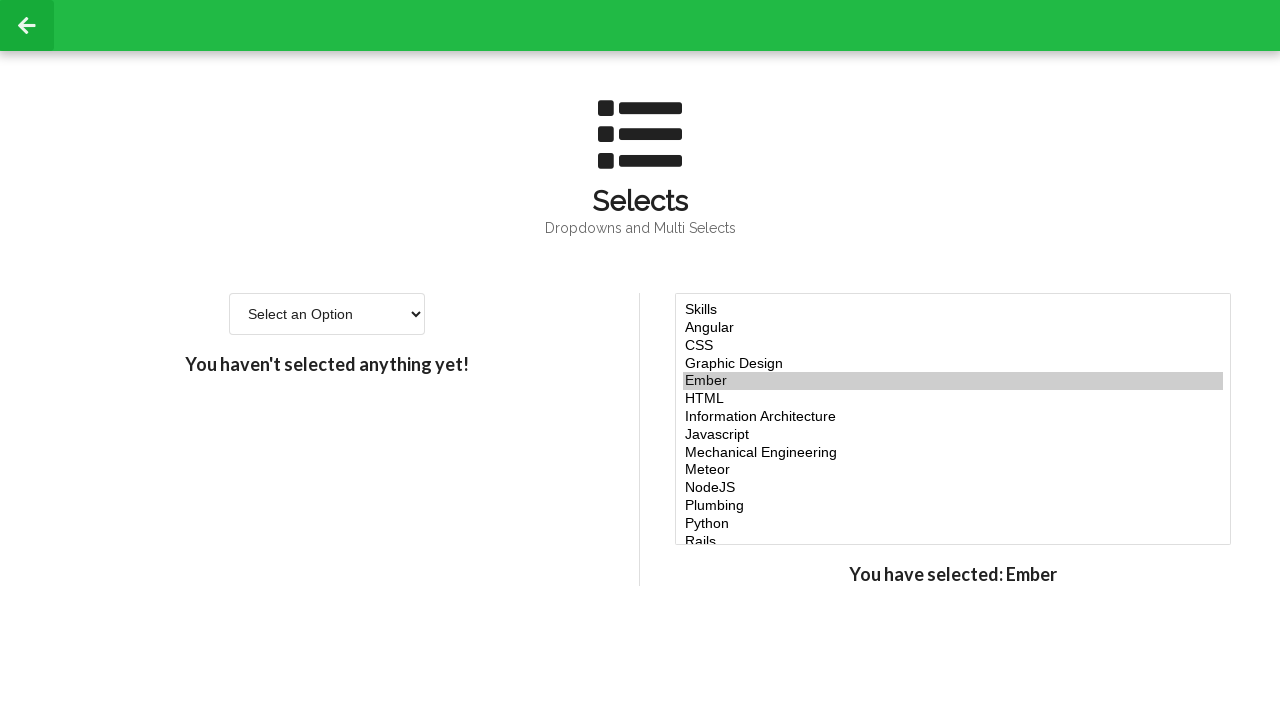

Selected option at index 5 on #multi-select
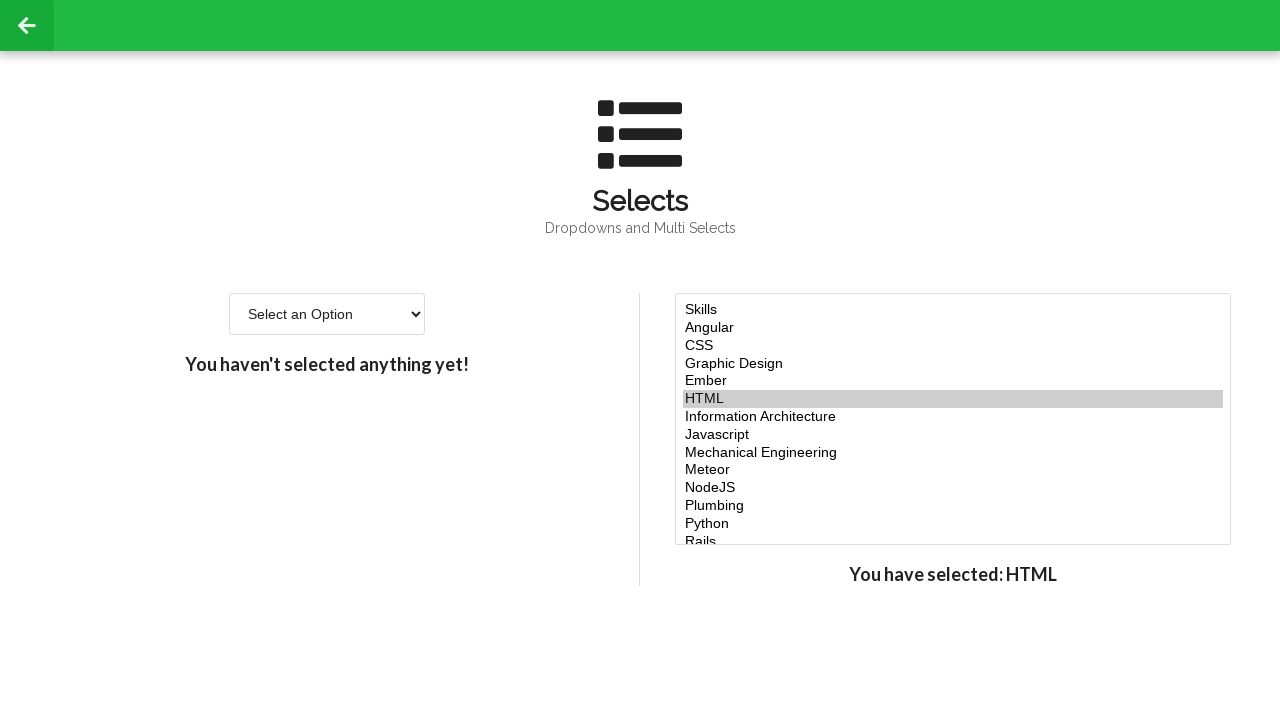

Selected option at index 6 on #multi-select
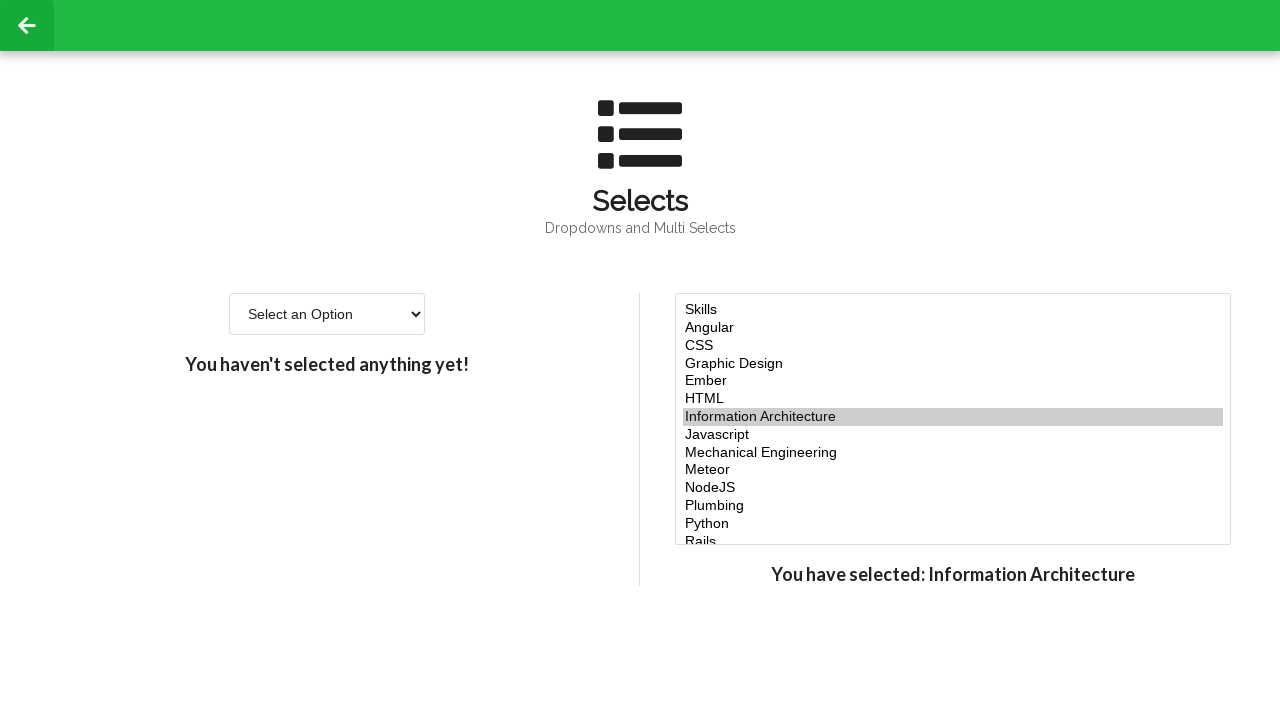

Selected 'node' option by value on #multi-select
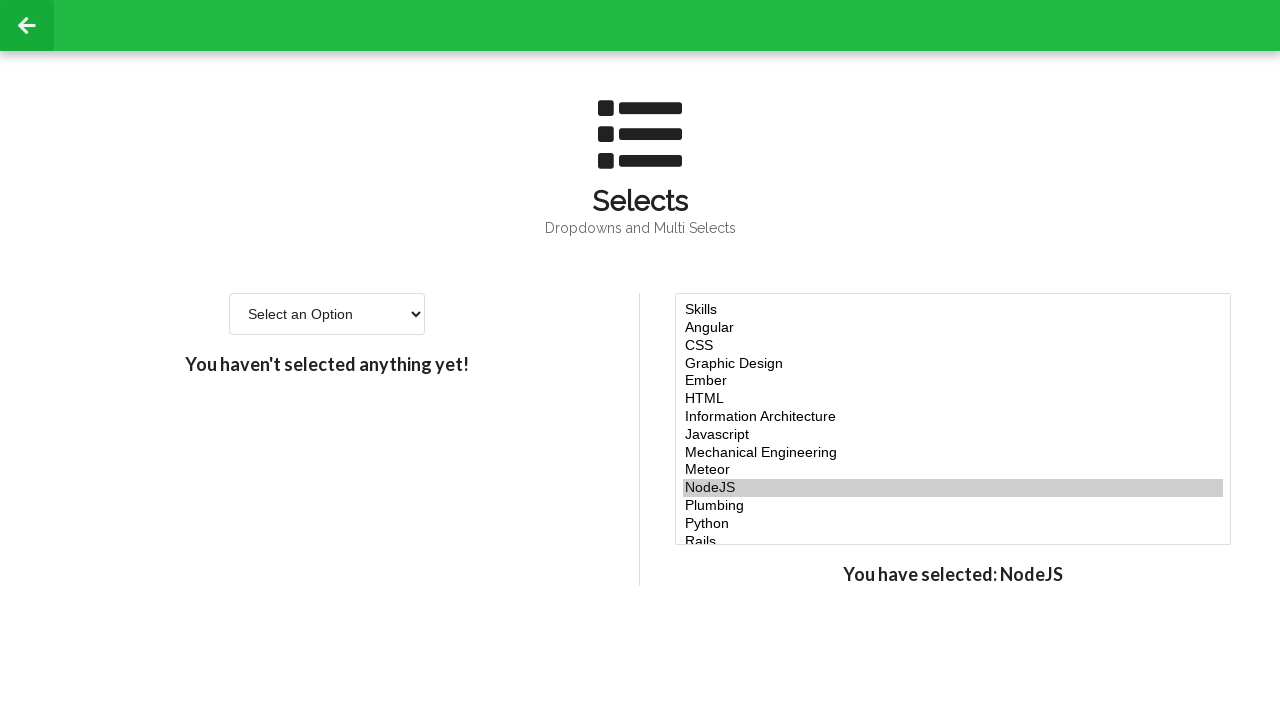

Retrieved current selected option values
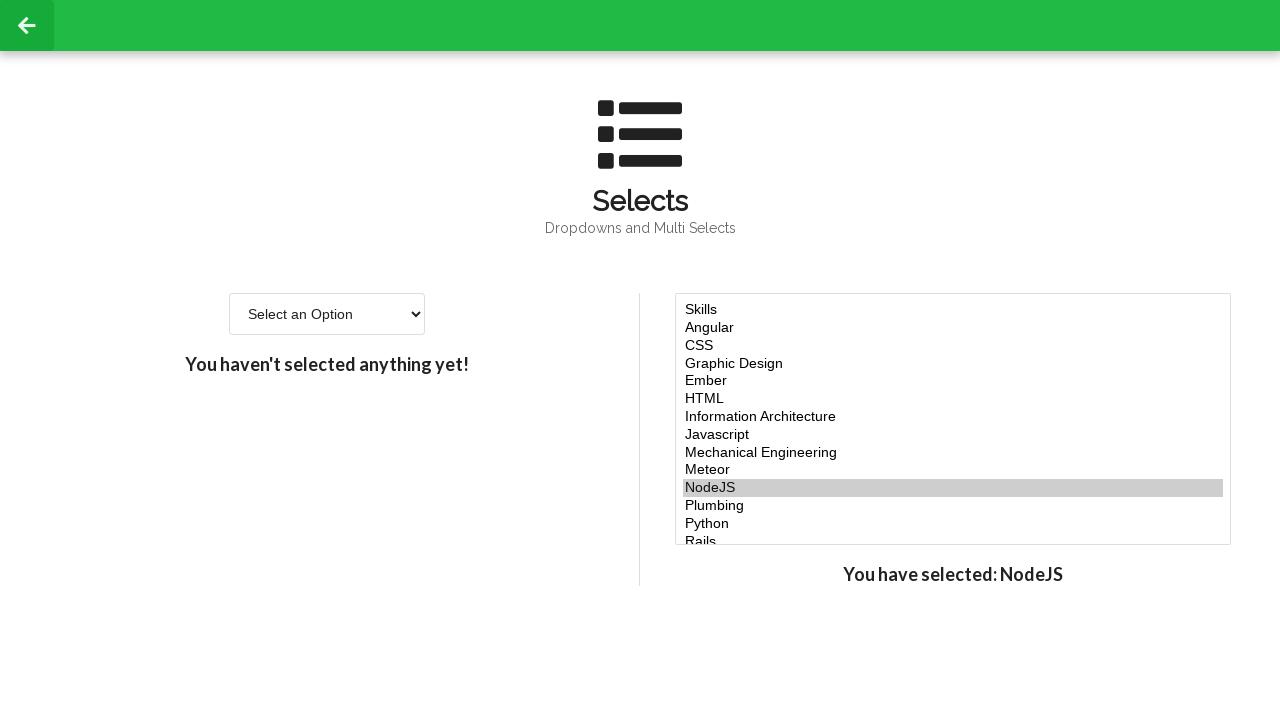

Retrieved all available option values with indices
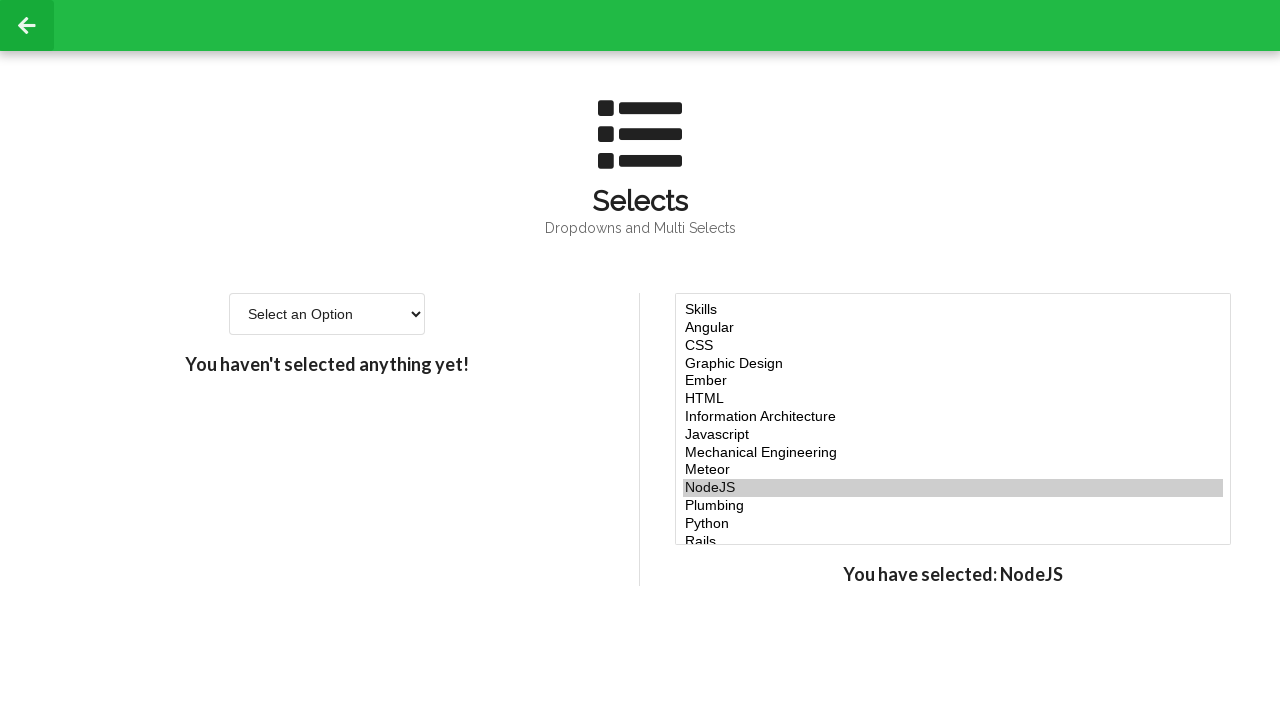

Identified option at index 5 for removal
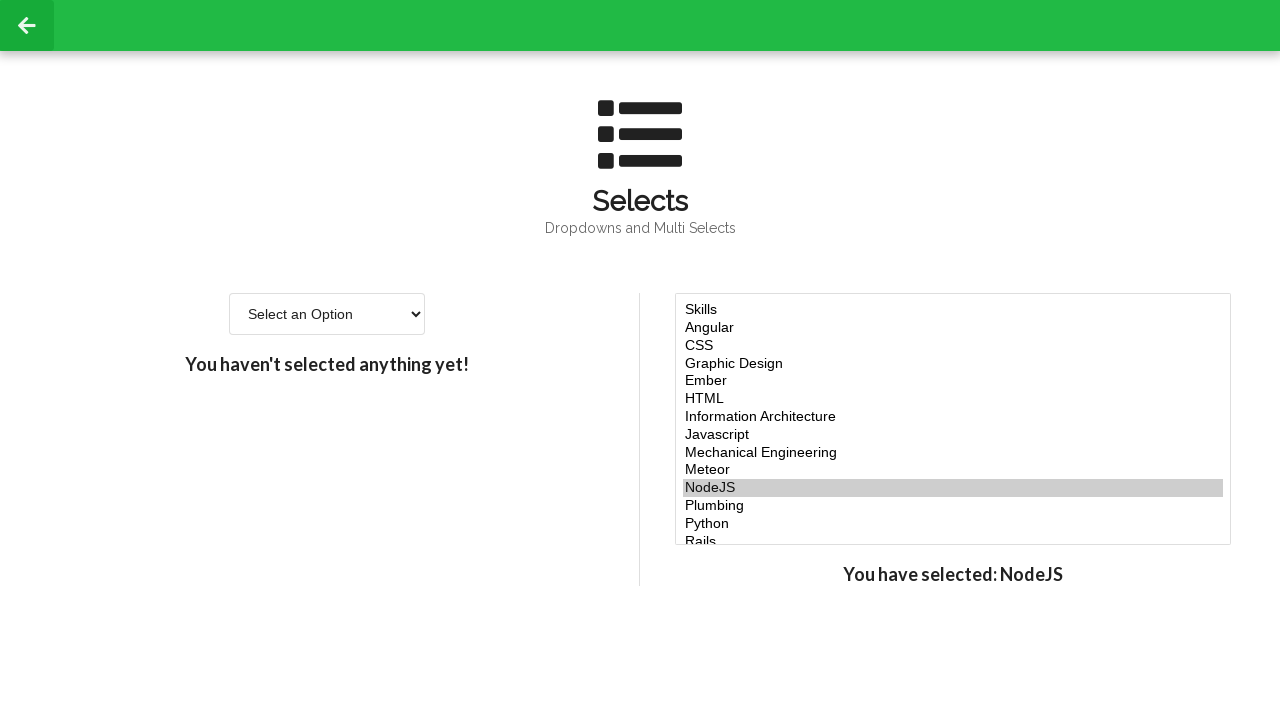

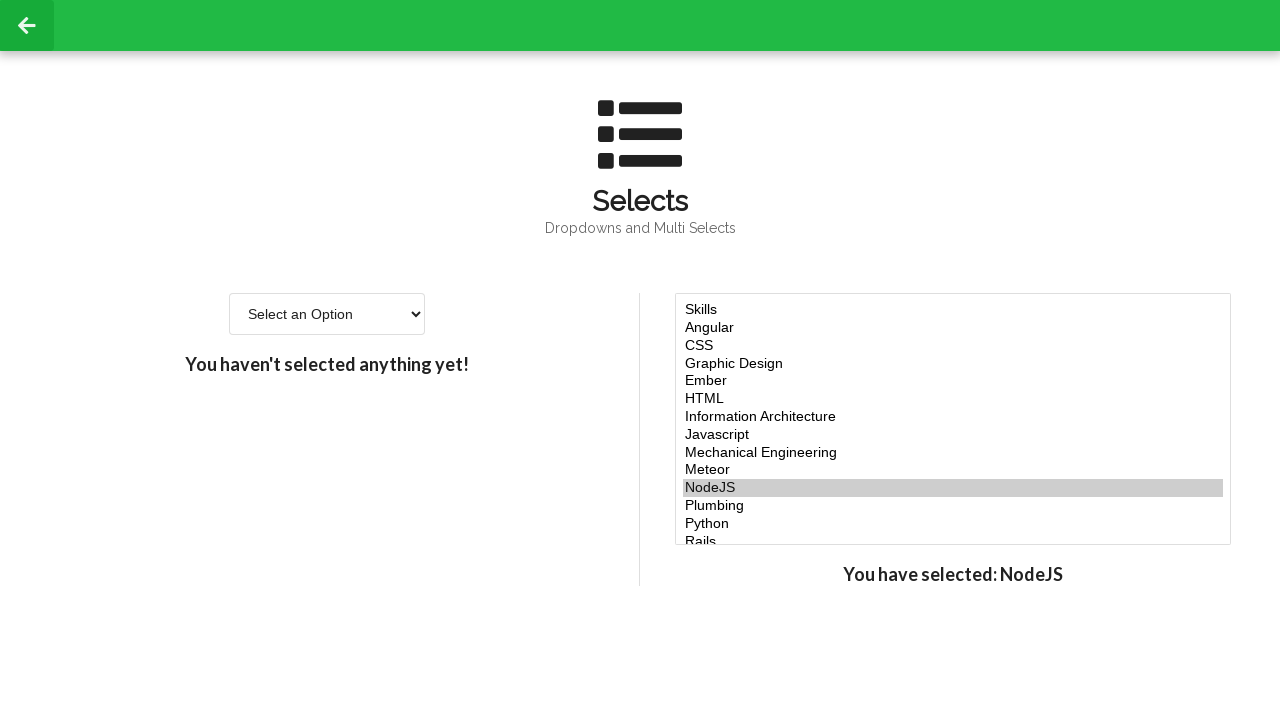